Registers a new user on the Parabank application by filling out the registration form with personal details, address, and credentials, then submitting the form.

Starting URL: https://parabank.parasoft.com/

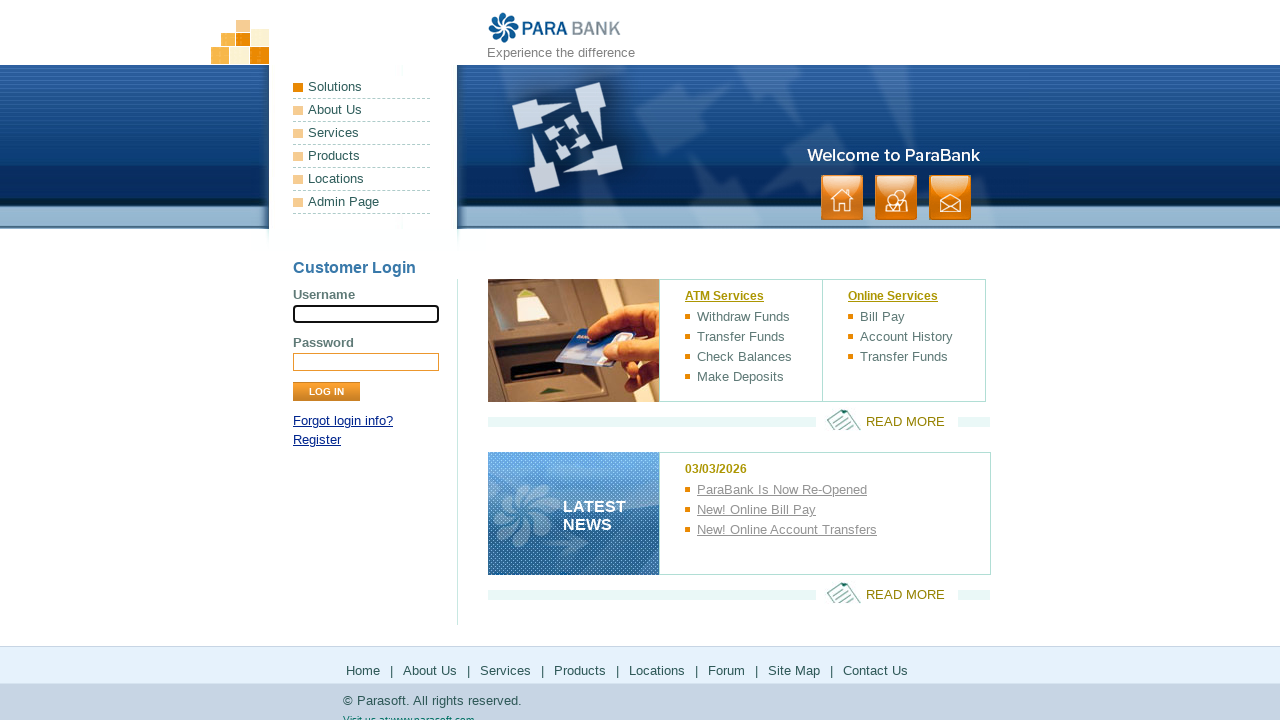

Clicked Register link at (317, 440) on internal:role=link[name="Register"i]
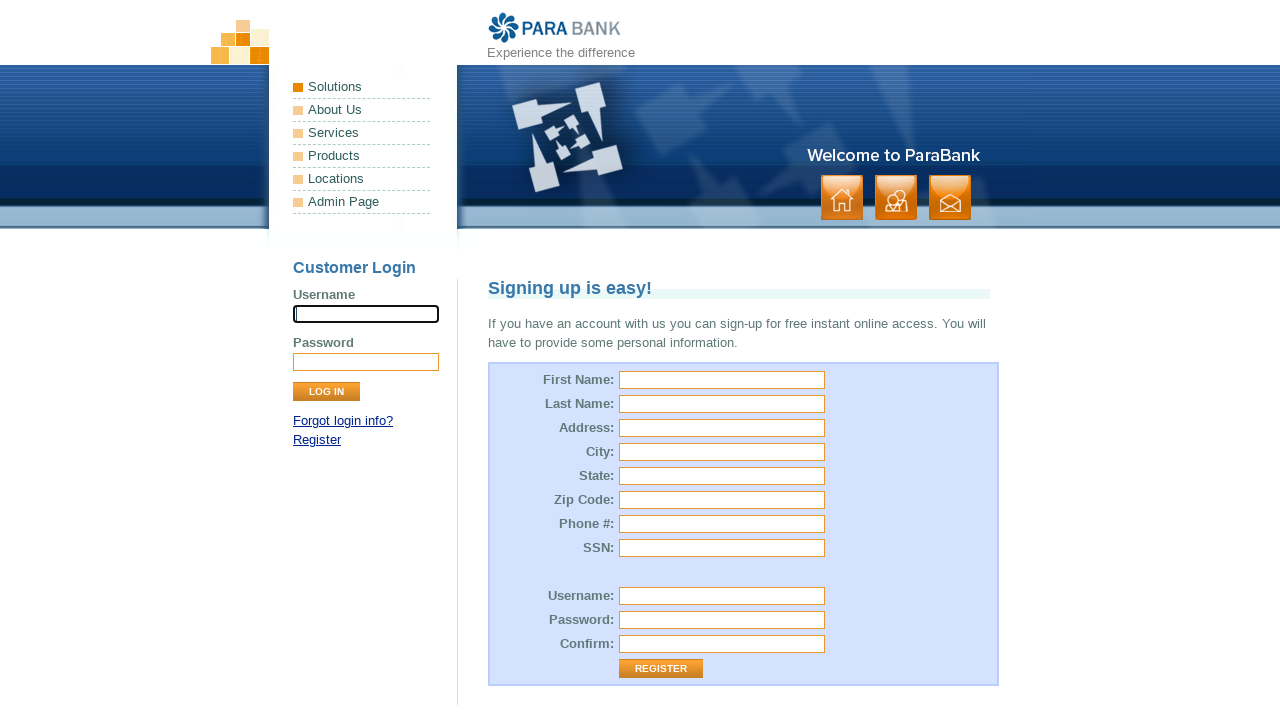

Registration form loaded
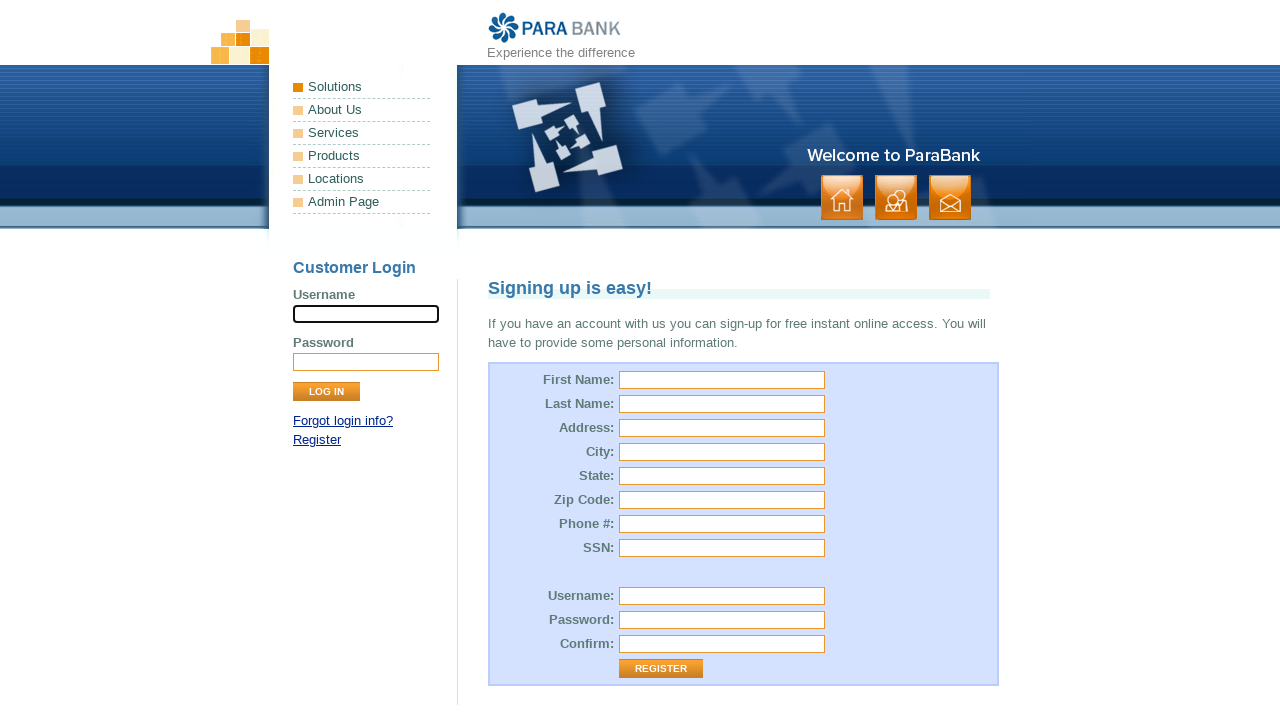

Filled in first name: Automation on [id="customer.firstName"]
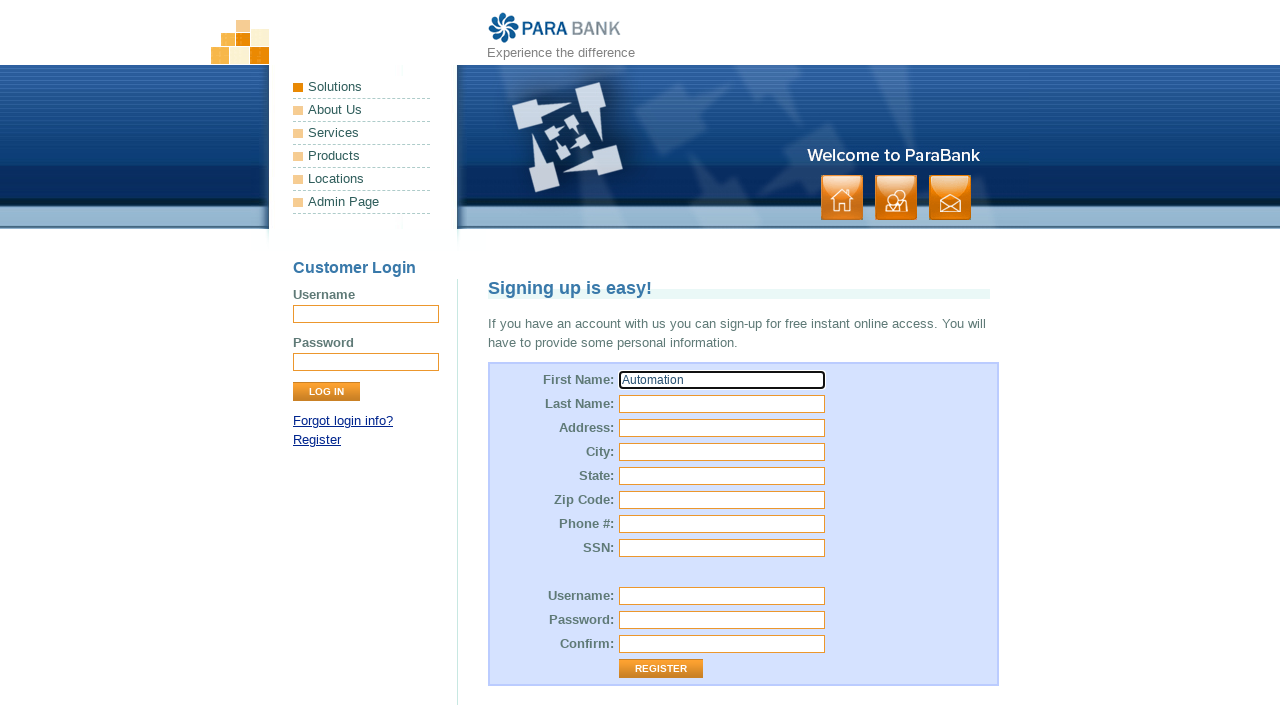

Filled in last name: Tester on [id="customer.lastName"]
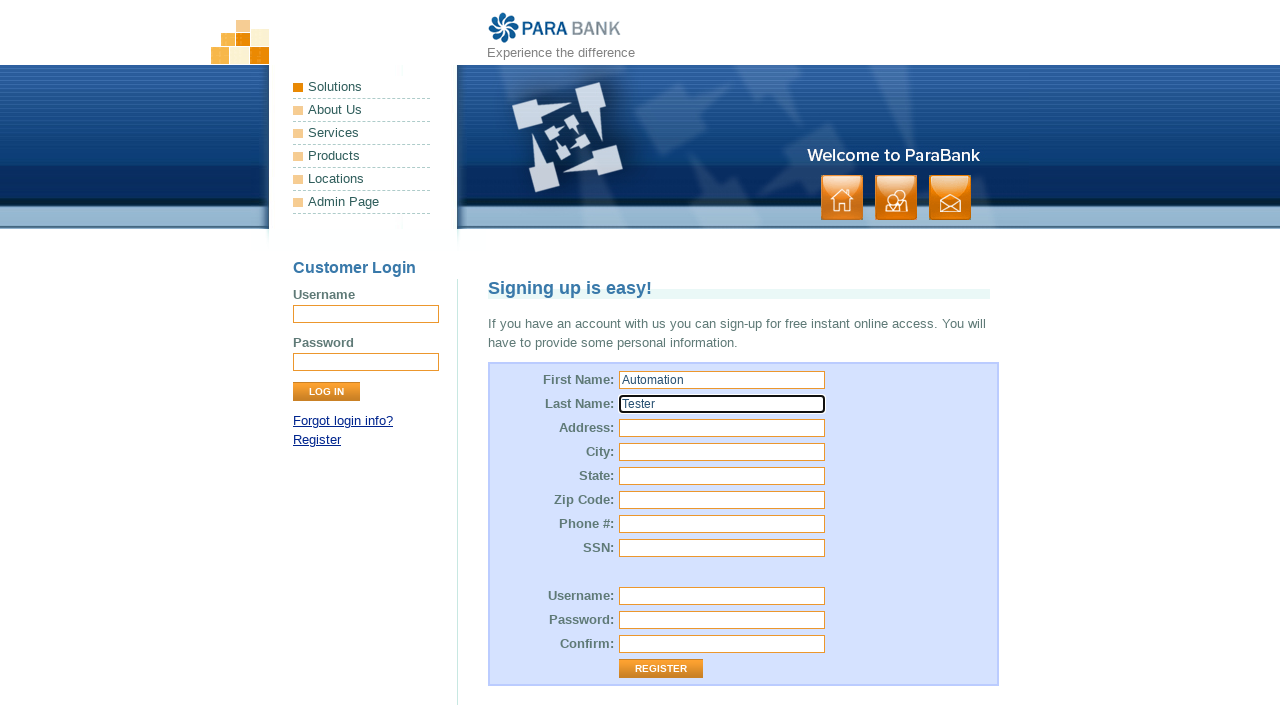

Filled in street address: 123 Testing St on [id="customer.address.street"]
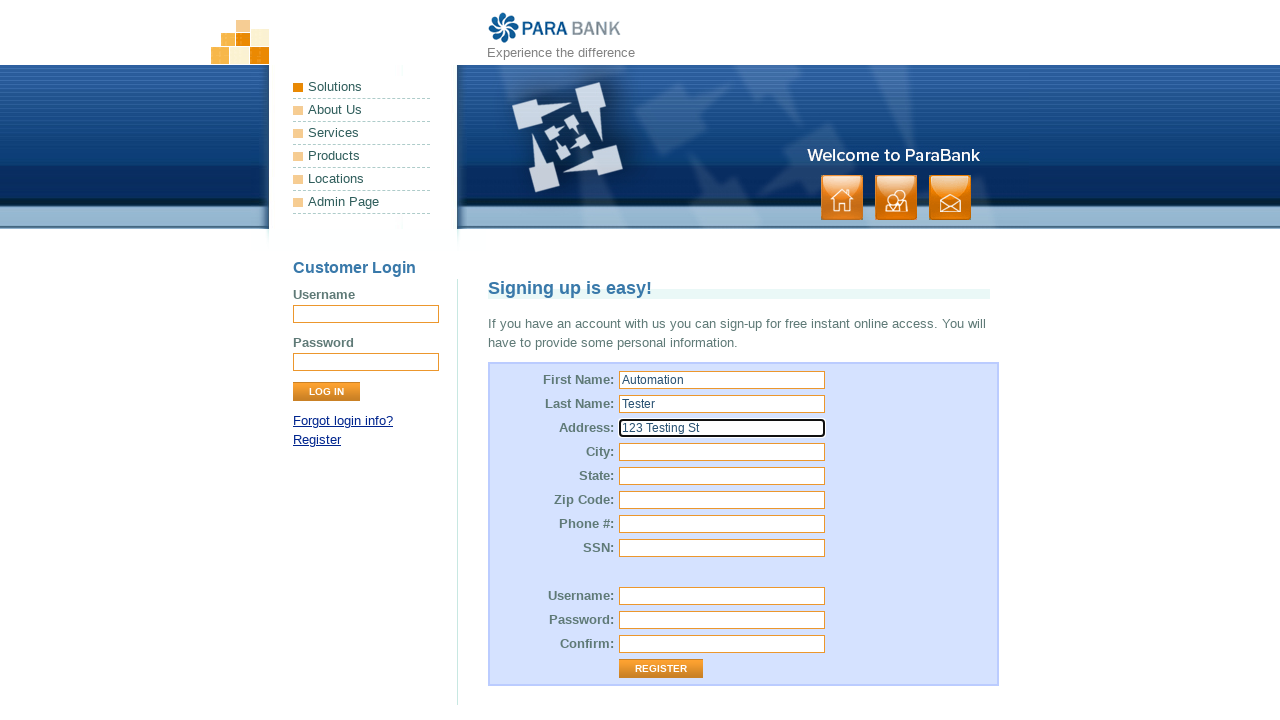

Filled in city: Testing City on [id="customer.address.city"]
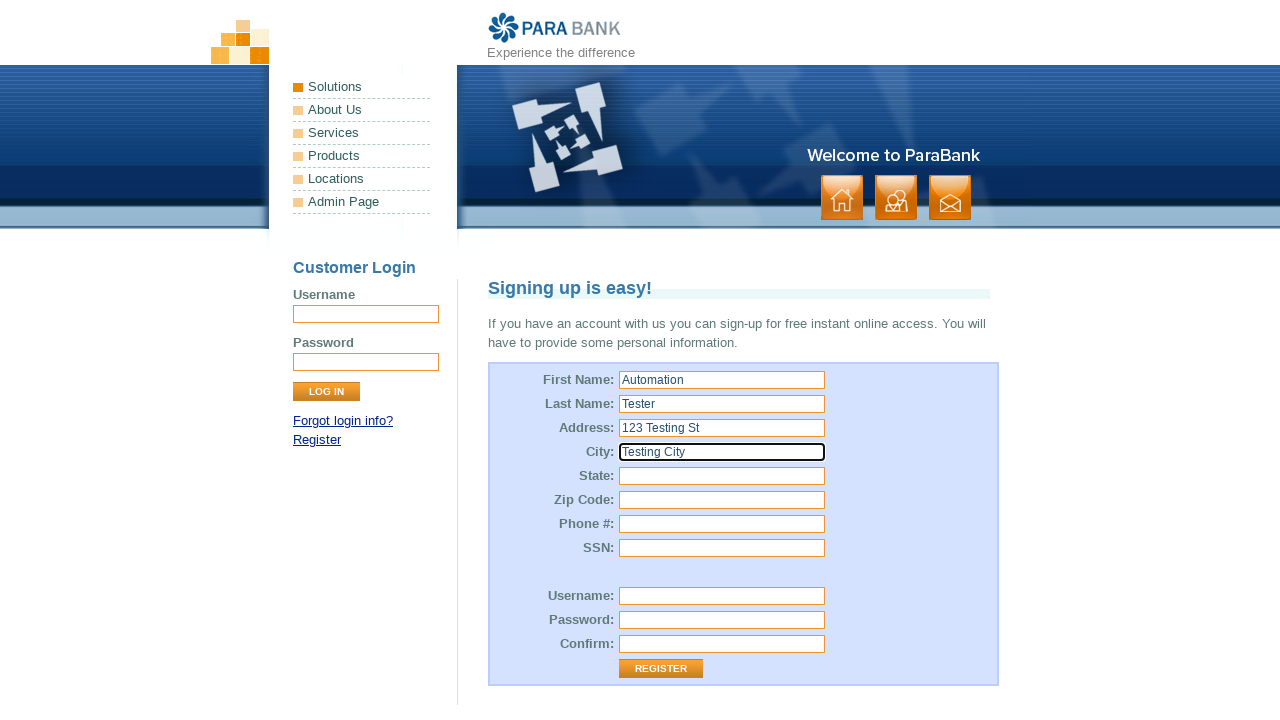

Filled in state: Testing State on [id="customer.address.state"]
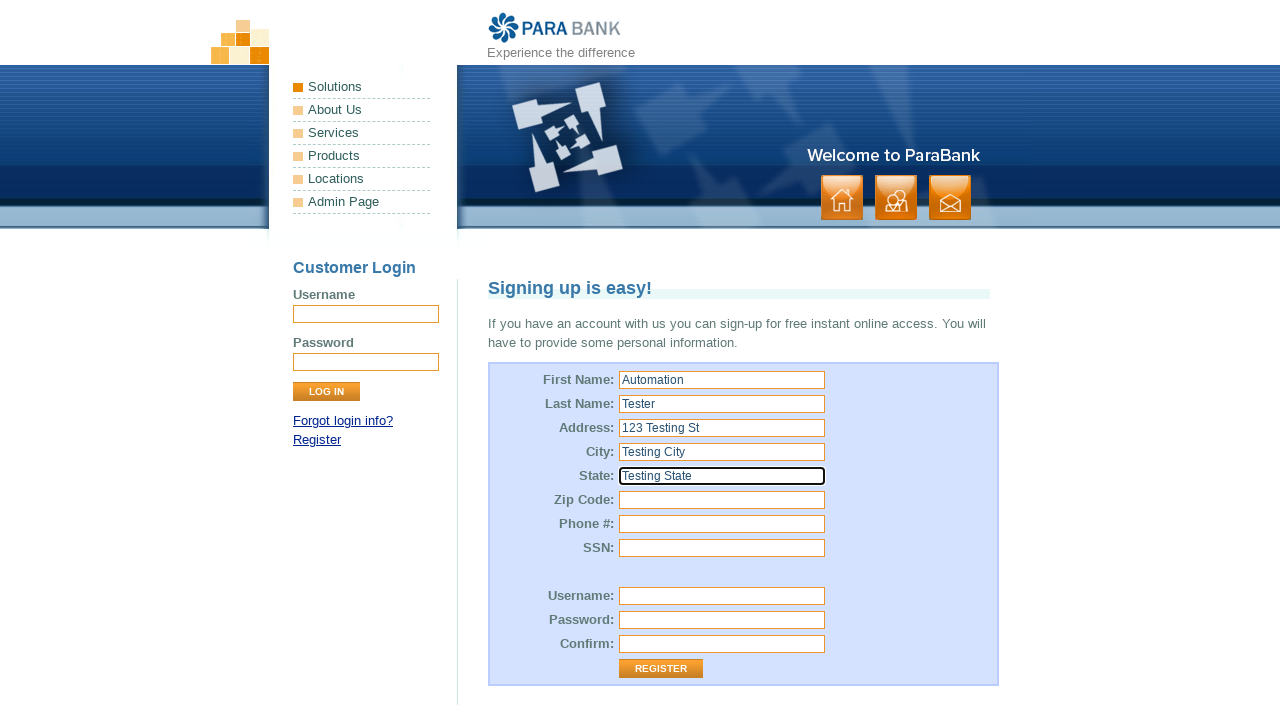

Filled in zip code: 12345 on [id="customer.address.zipCode"]
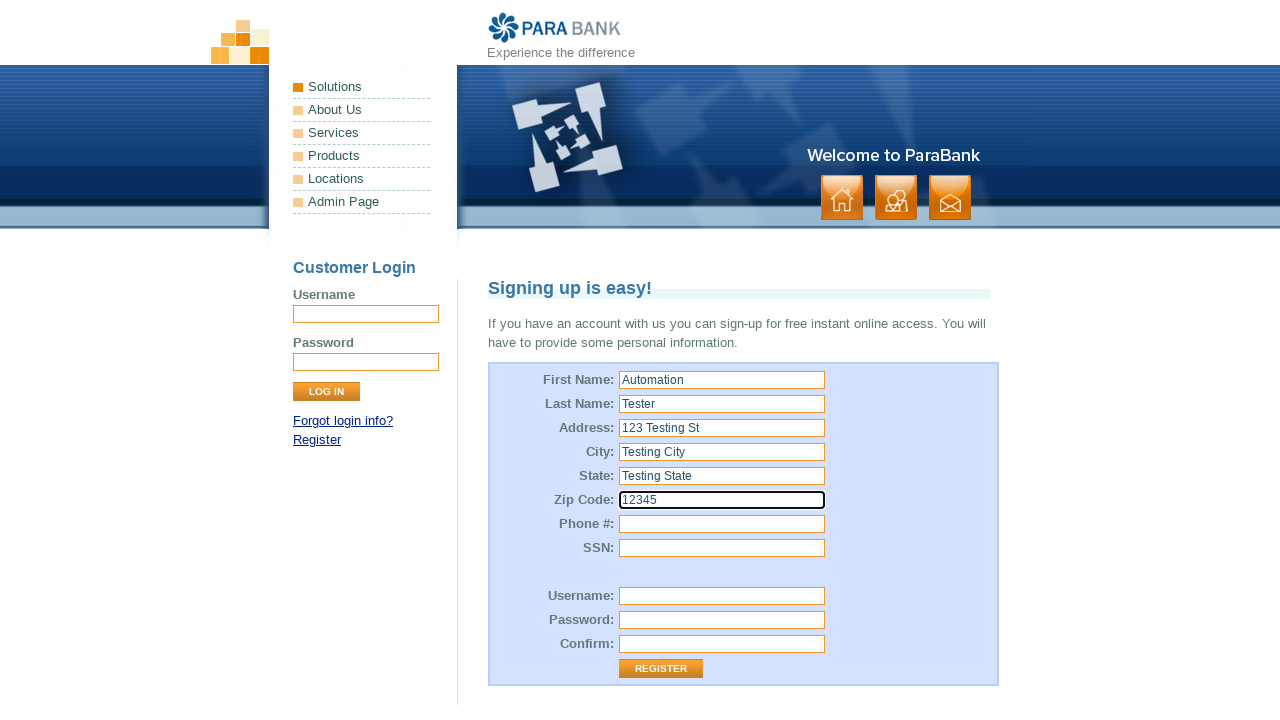

Filled in phone number: 123-456-7890 on [id="customer.phoneNumber"]
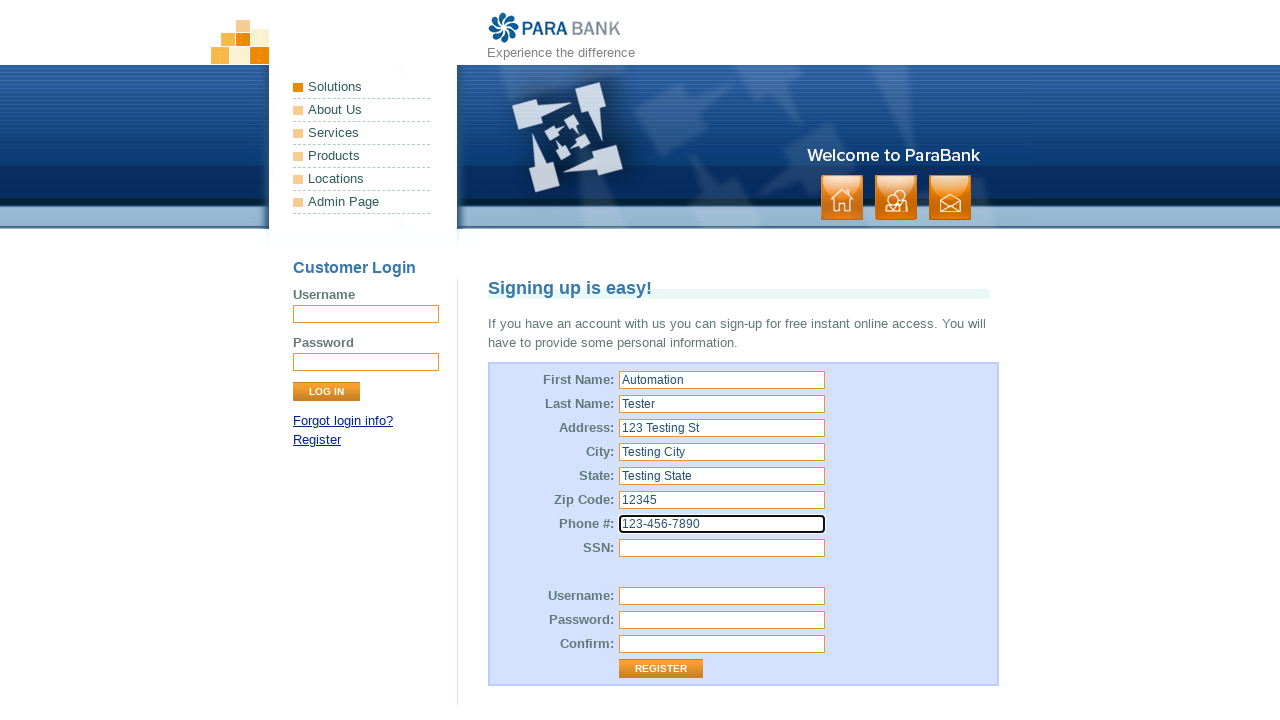

Filled in SSN: 123-45-6789 on [id="customer.ssn"]
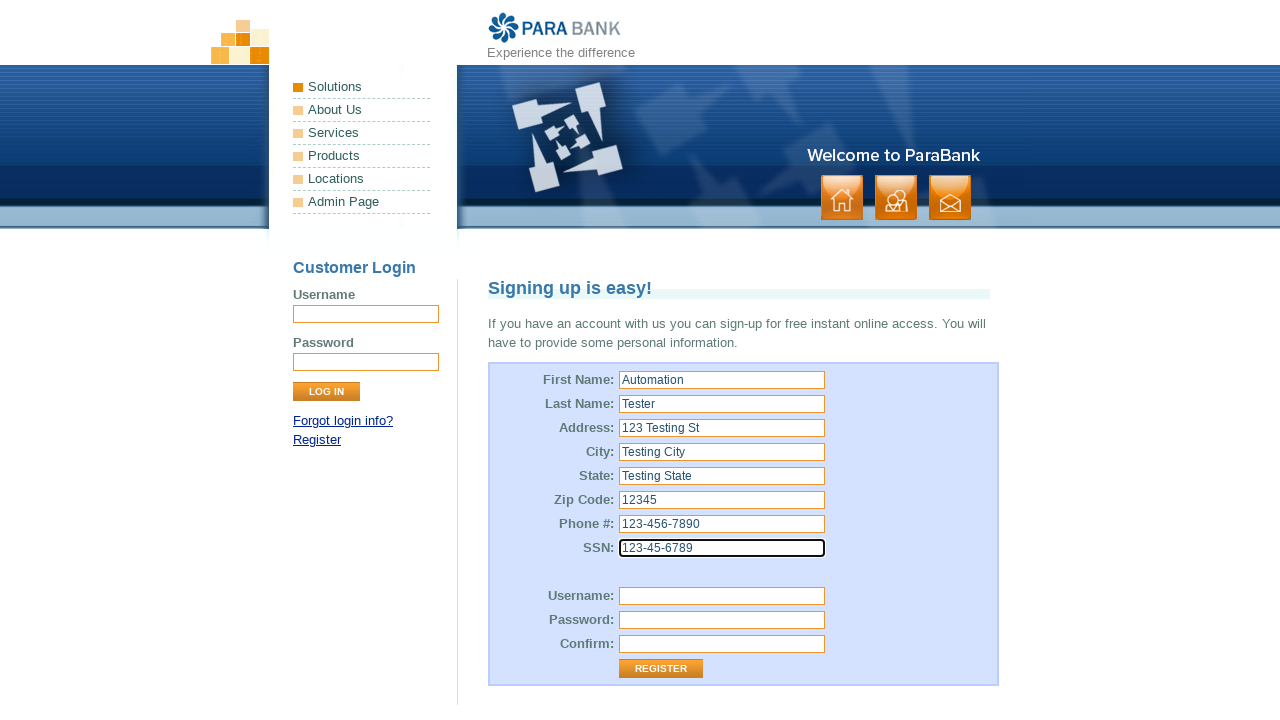

Filled in username: autotester_73921 on [id="customer.username"]
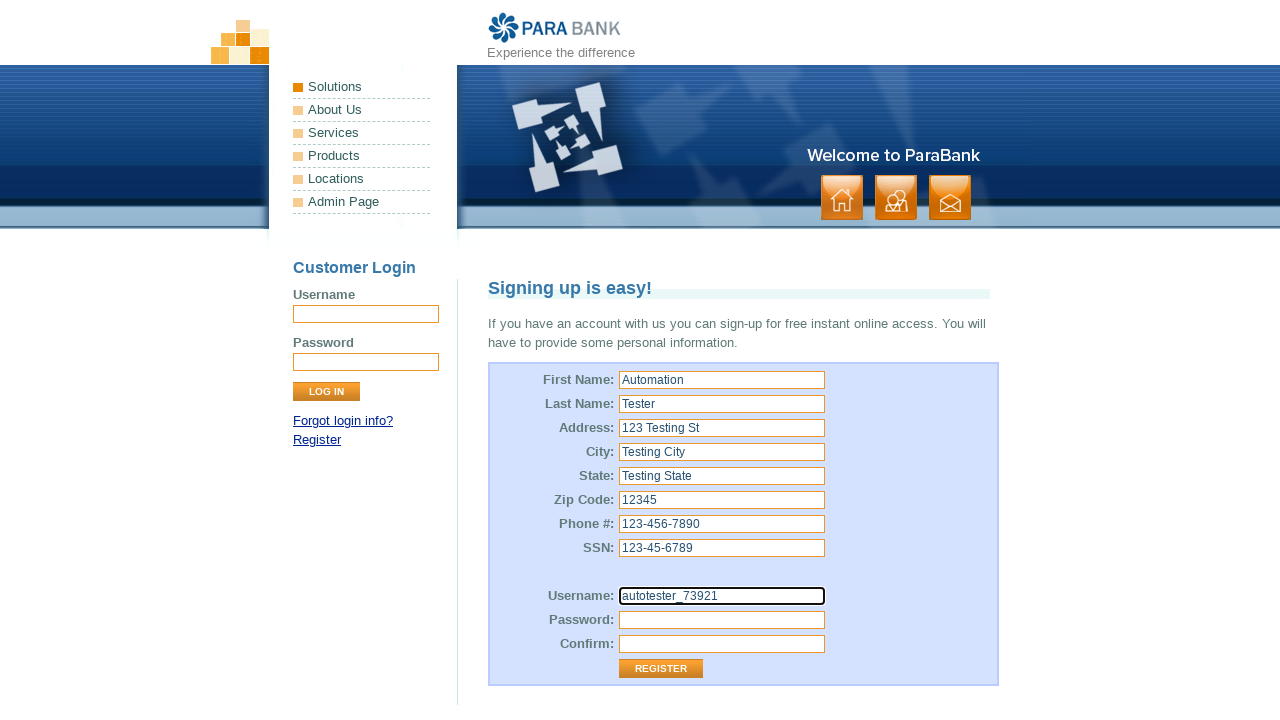

Filled in password on [id="customer.password"]
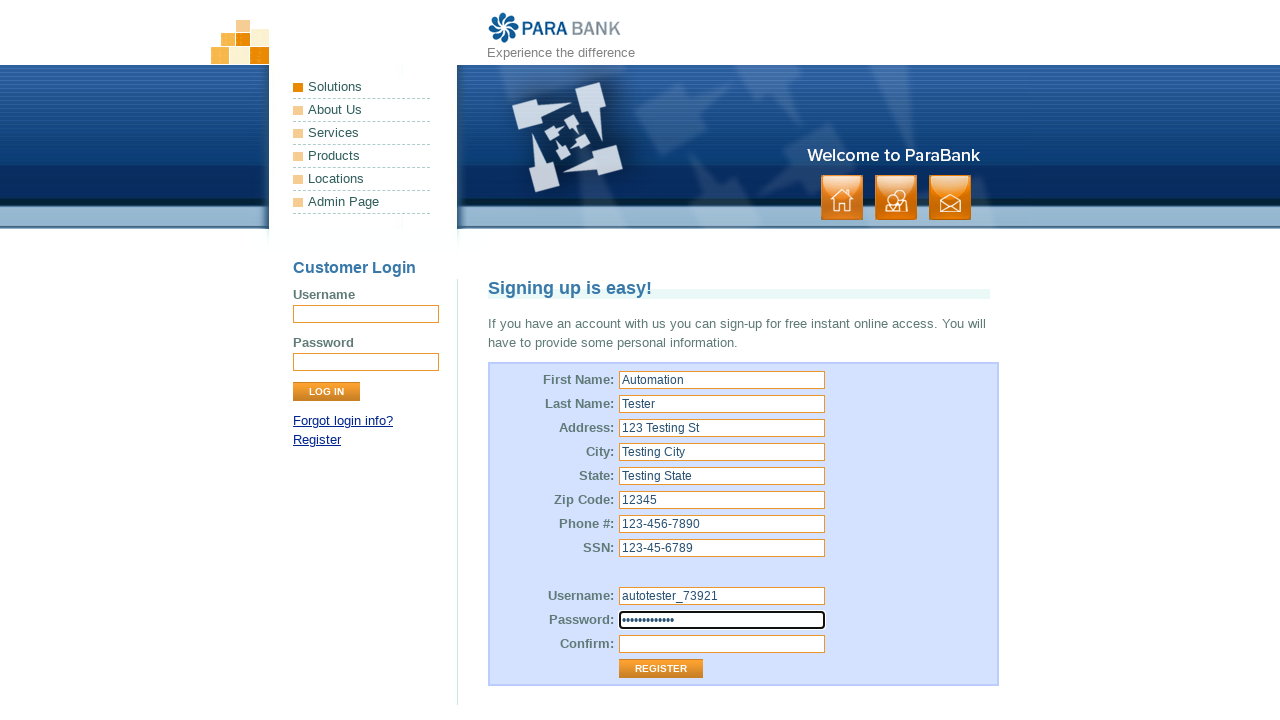

Filled in password confirmation on [id="repeatedPassword"]
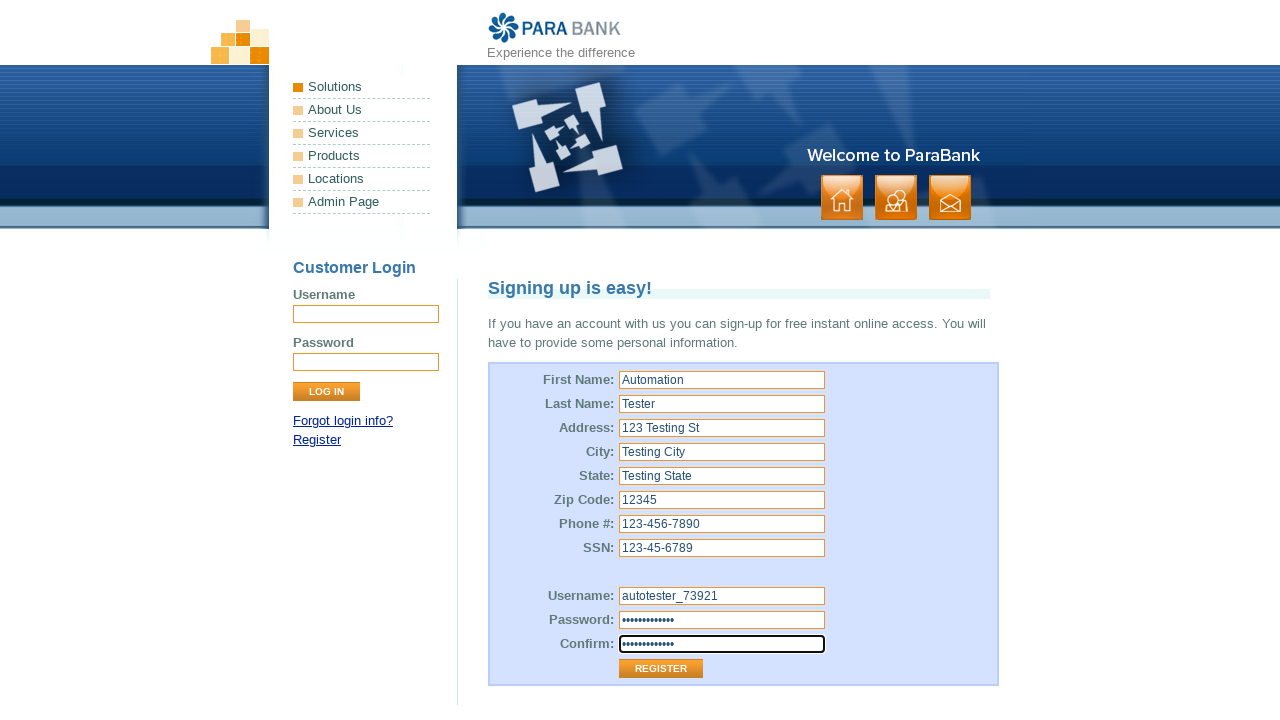

Clicked Register button to submit the form at (661, 669) on internal:role=button[name="Register"i]
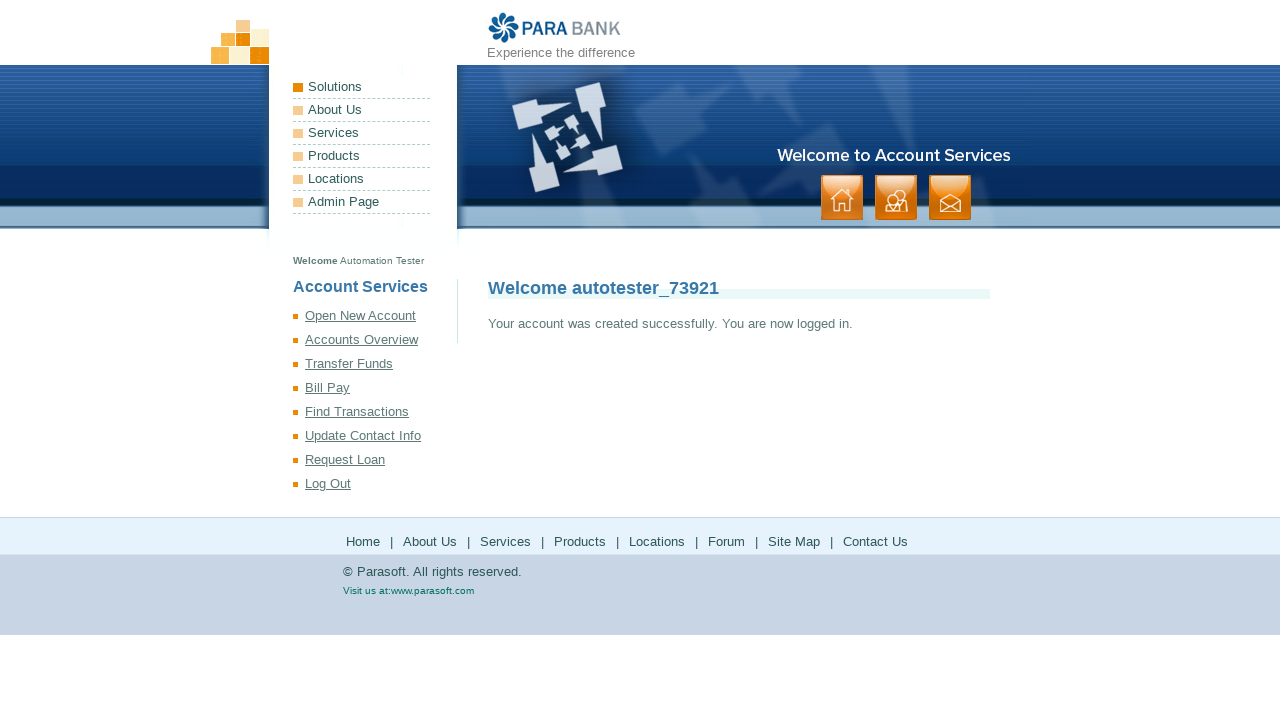

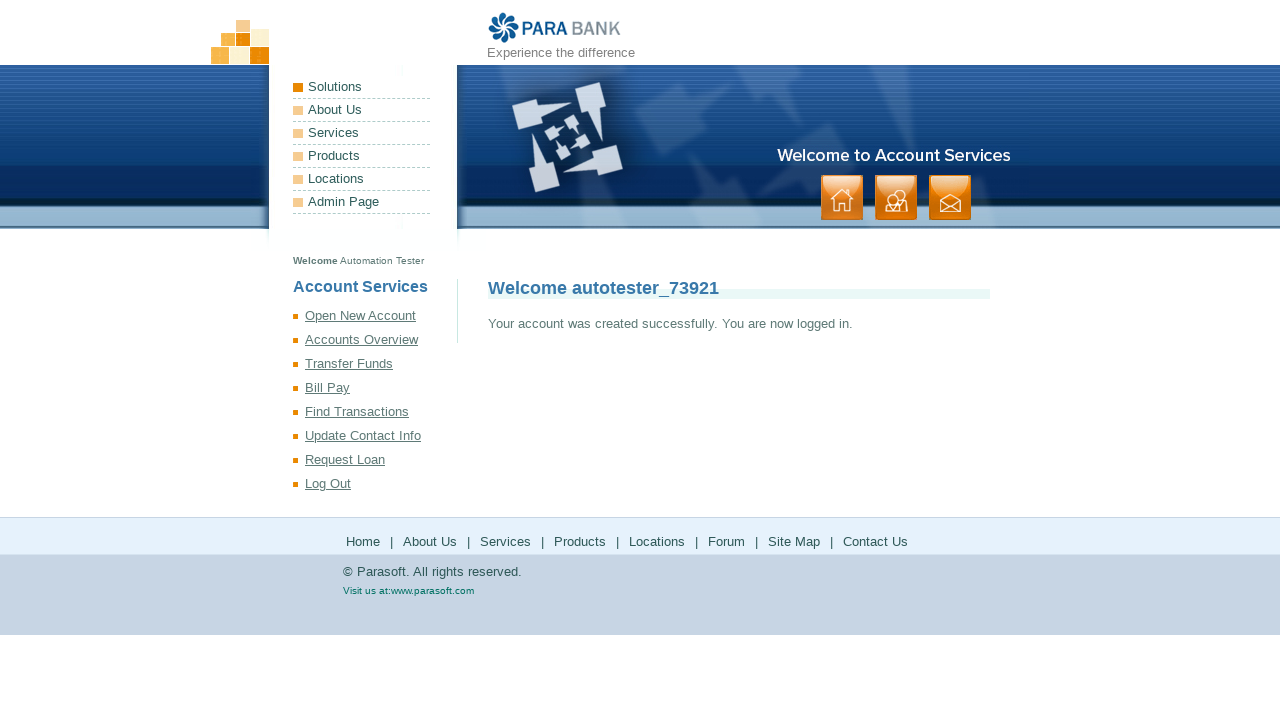